Tests registration form validation by submitting empty form and verifying error messages are displayed for all required fields

Starting URL: https://alada.vn/tai-khoan/dang-ky.html

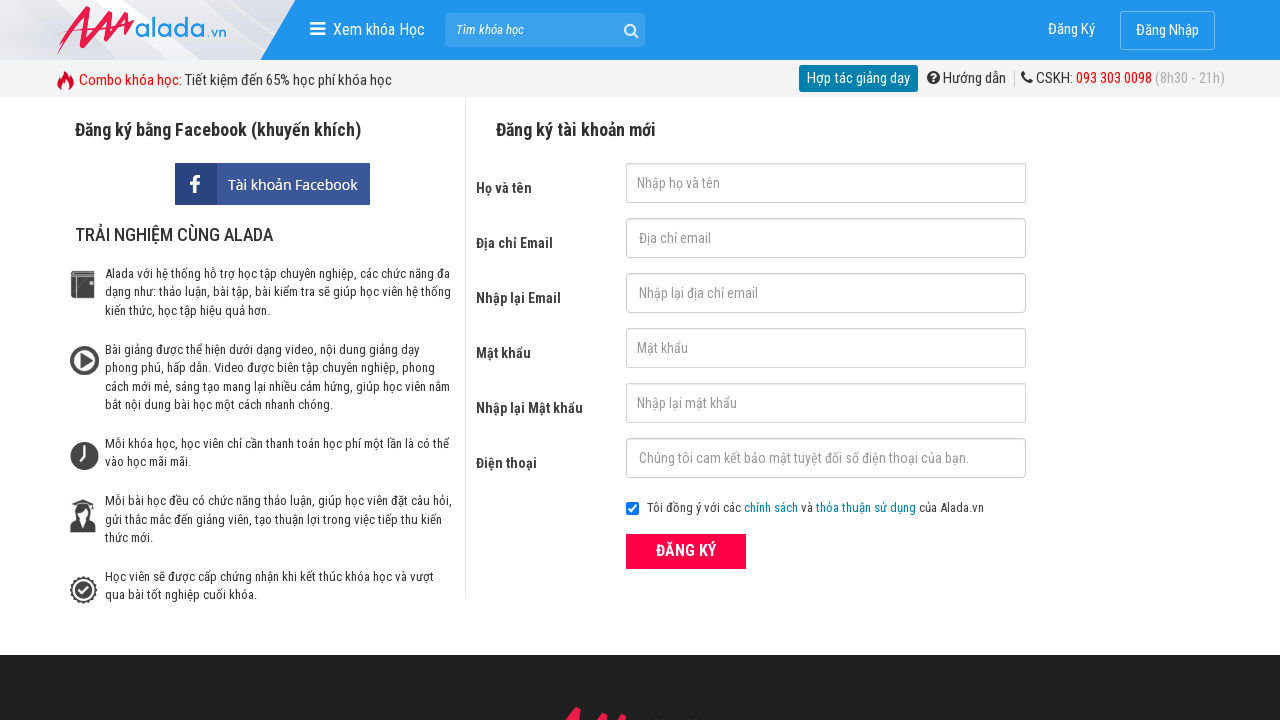

Clicked submit button without filling any registration data at (686, 551) on button[type='submit']
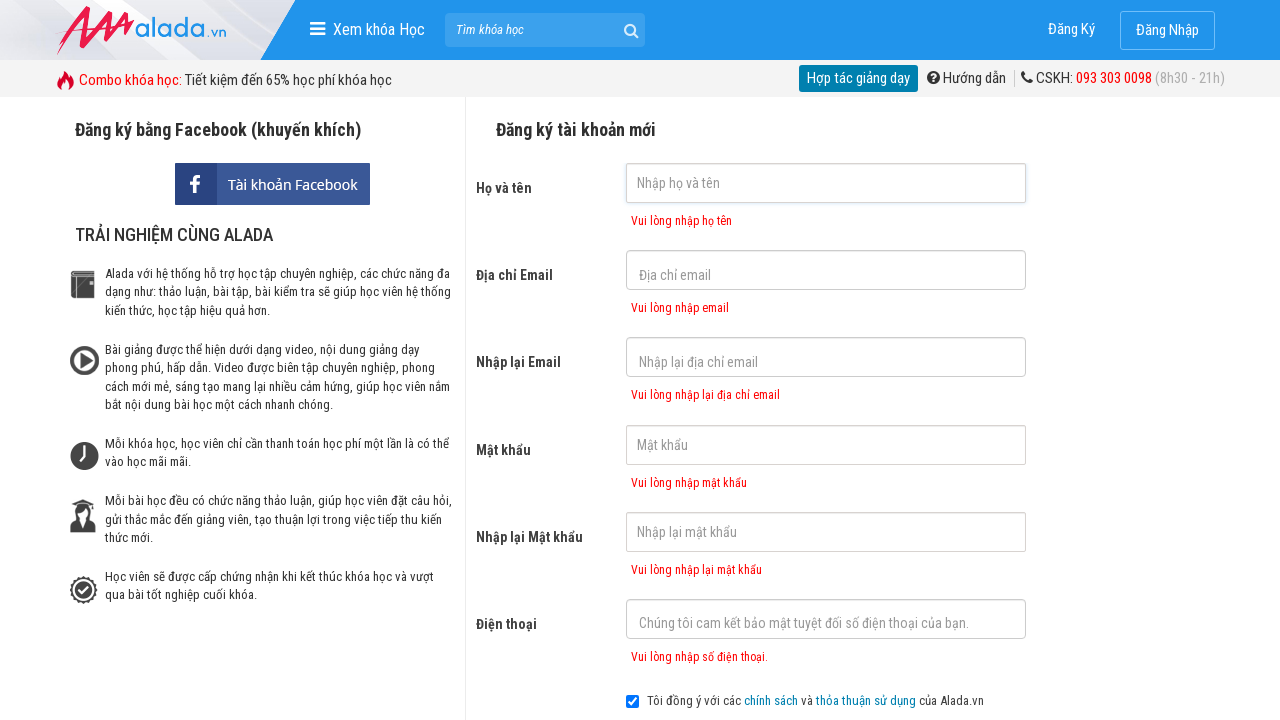

First name error message appeared
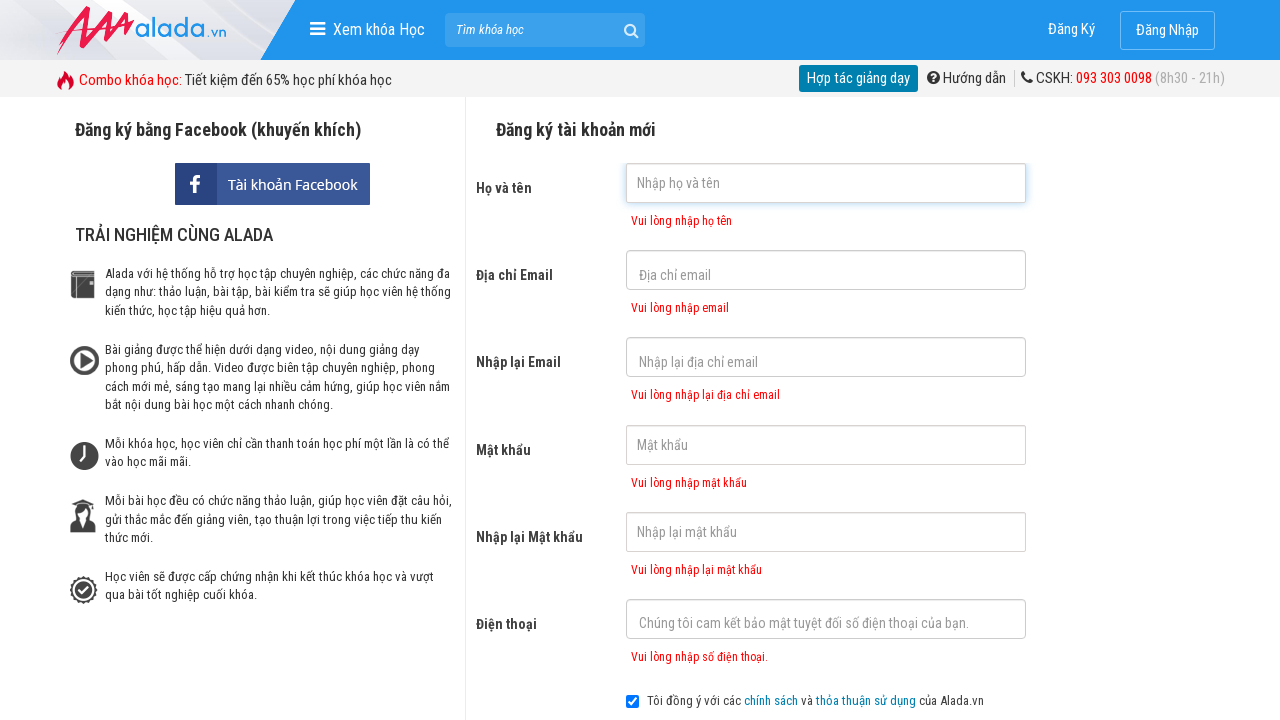

Email error message appeared
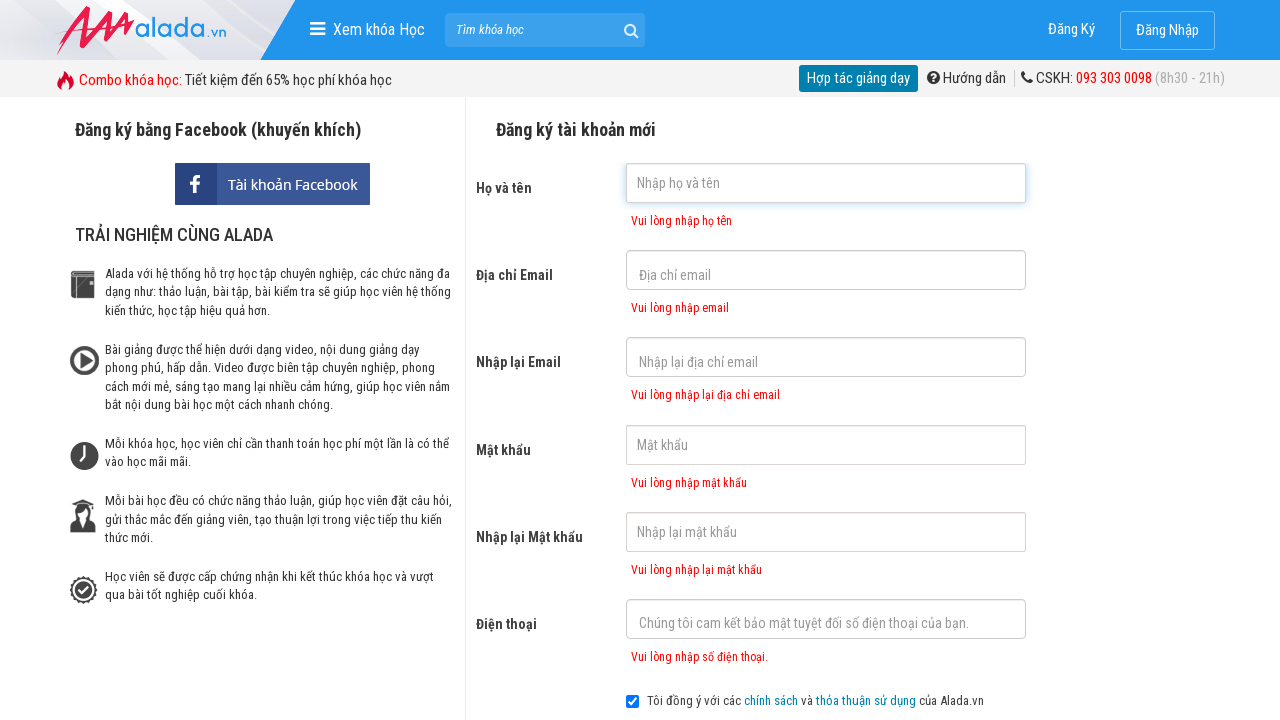

Confirm email error message appeared
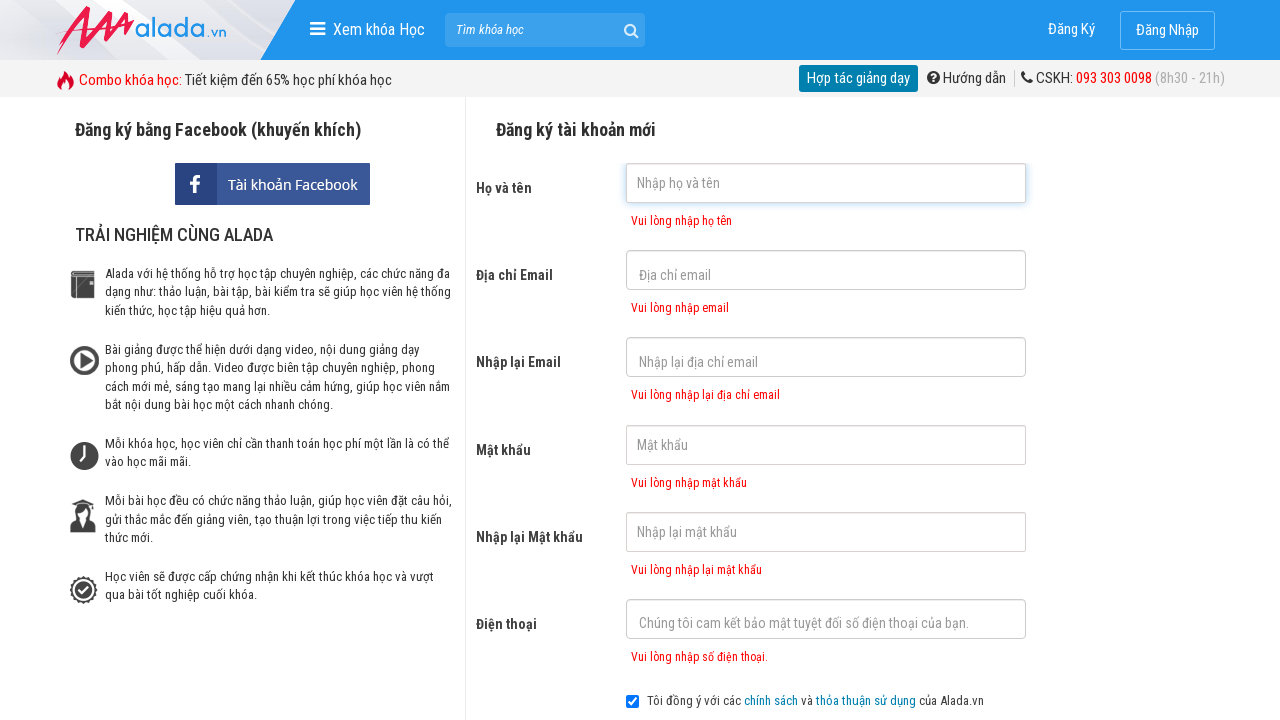

Password error message appeared
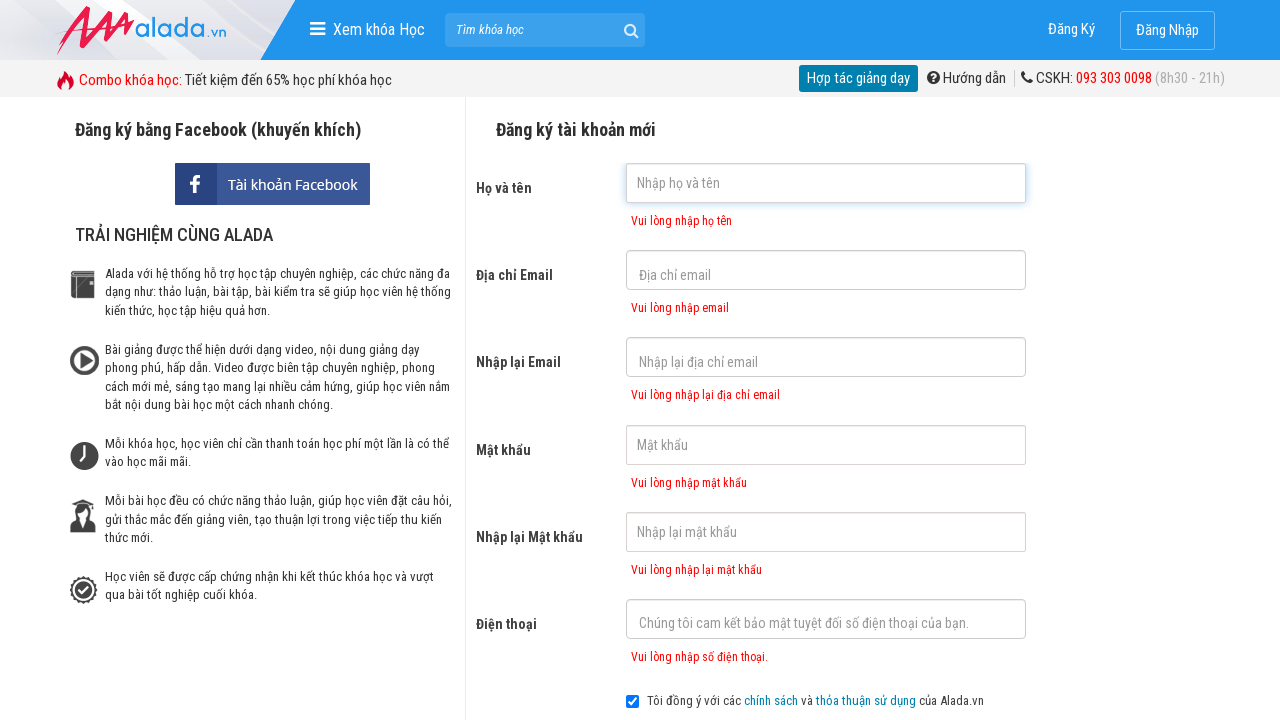

Confirm password error message appeared
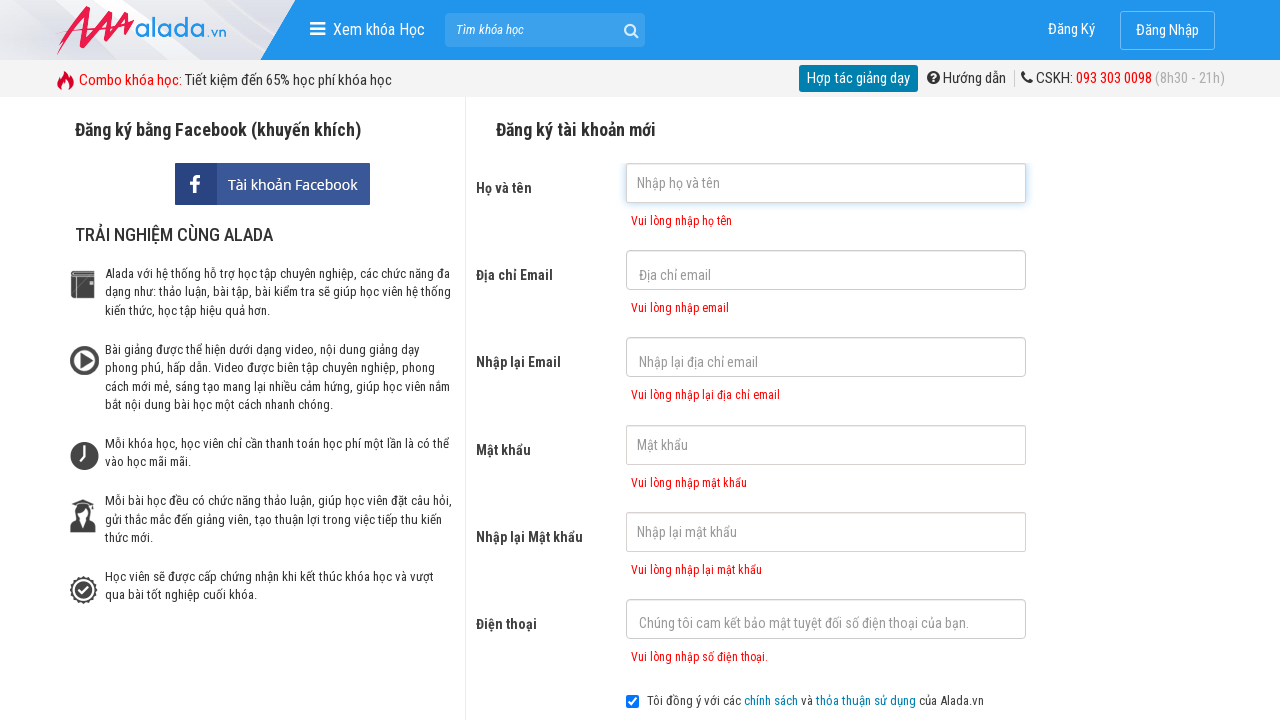

Phone number error message appeared
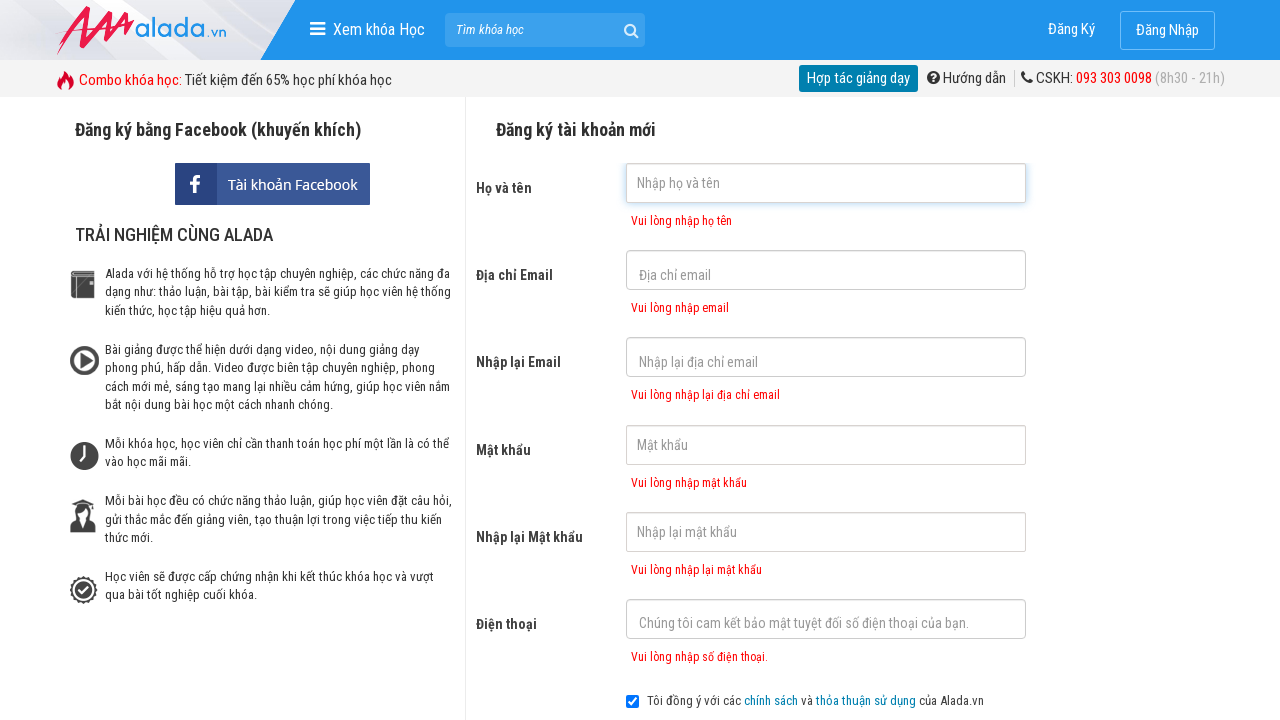

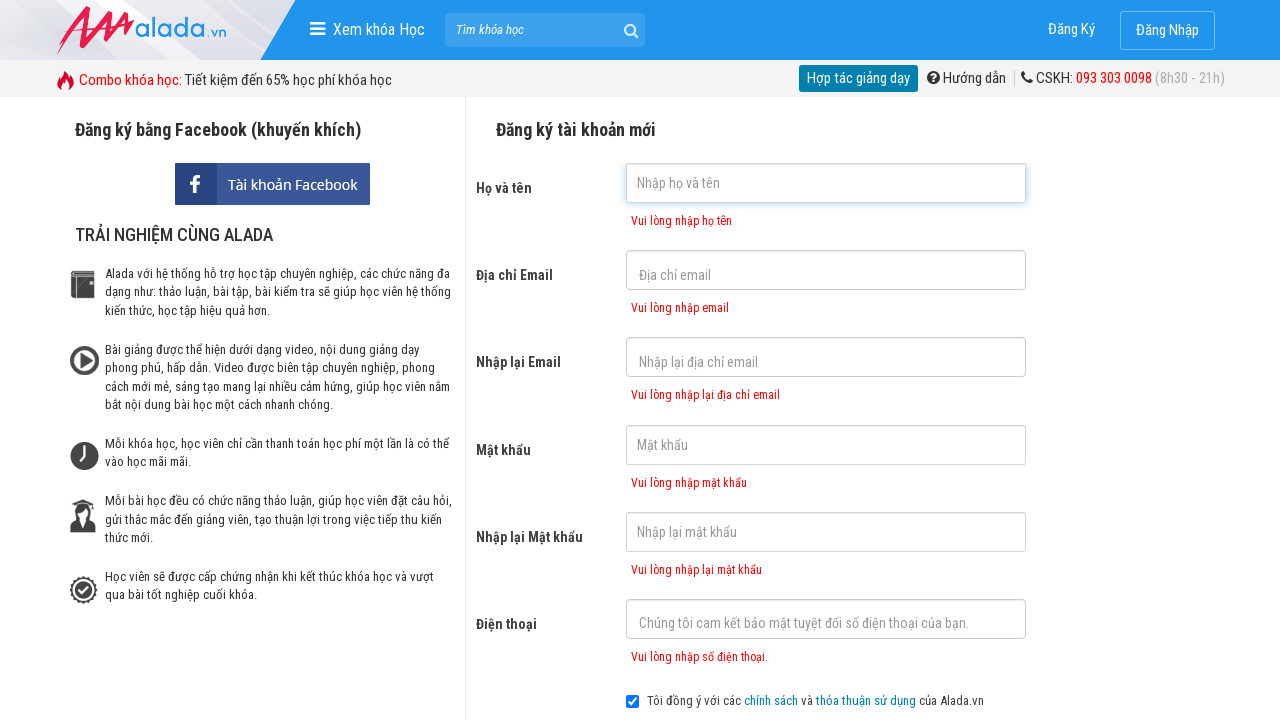